Tests that clicking the Contact item in the menu navigates to the Contact section

Starting URL: https://hammadrashid1997.github.io/Portfolio/

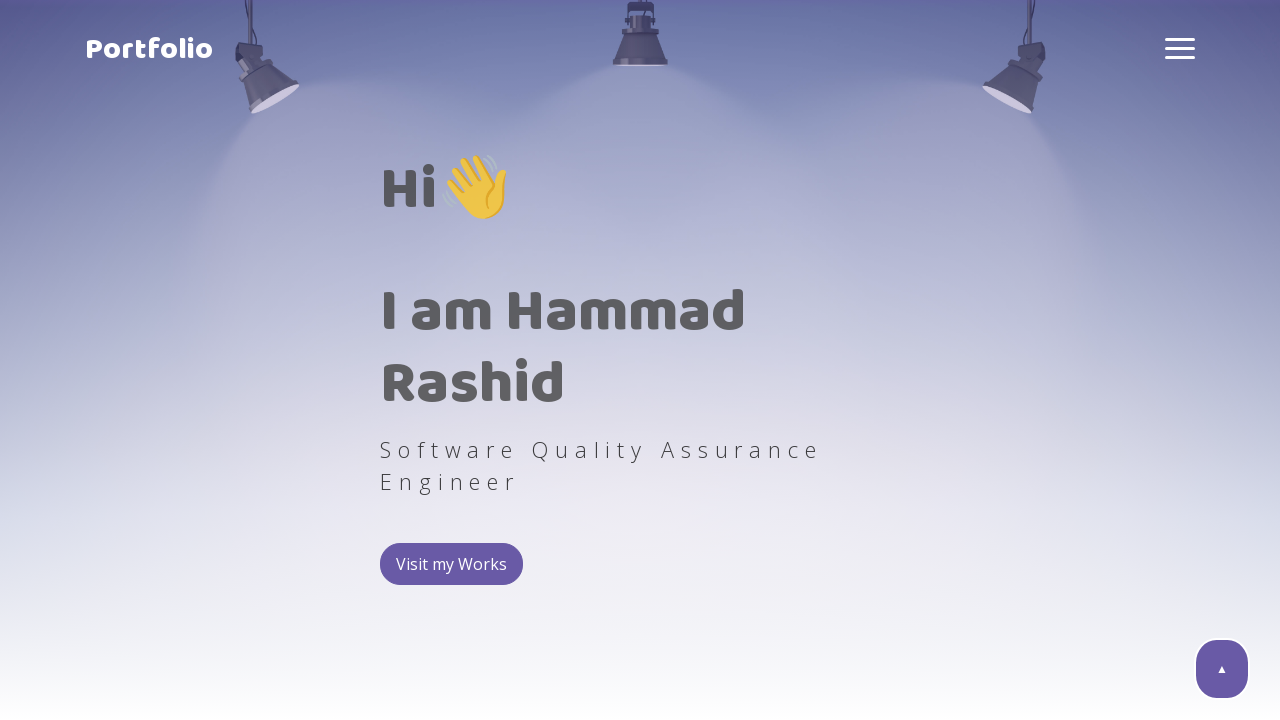

Waited for hamburger menu to be present
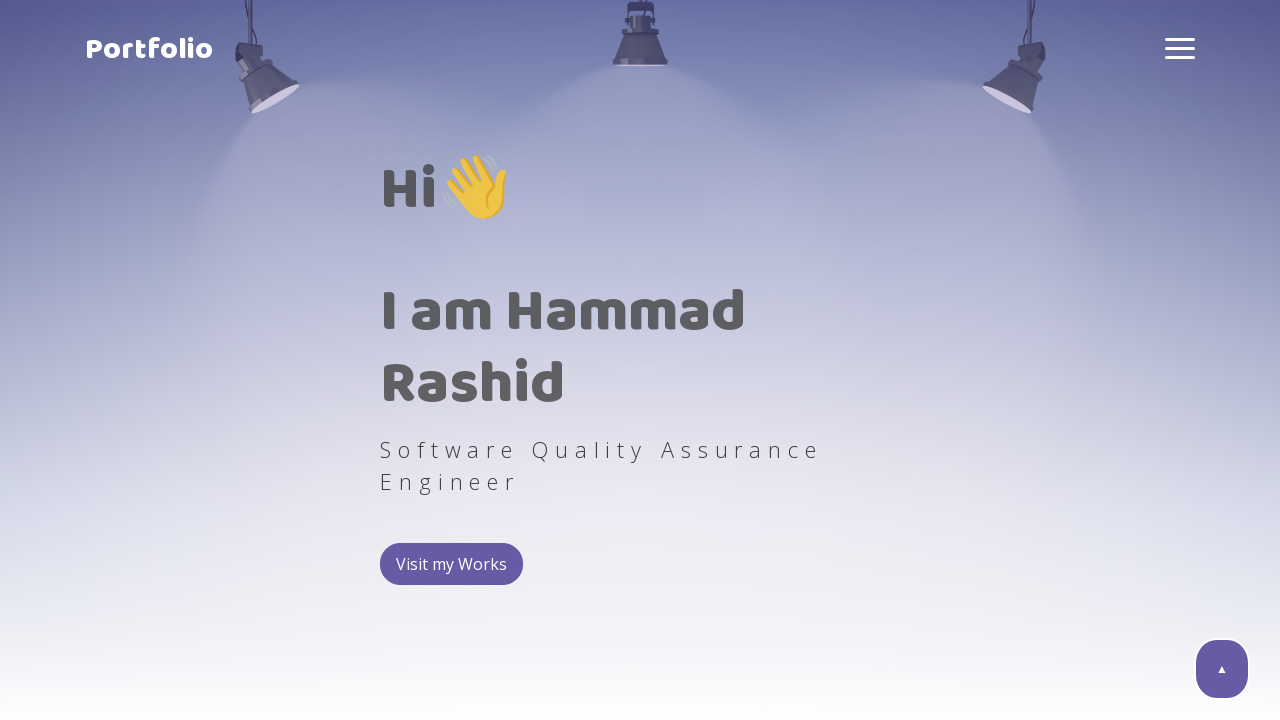

Clicked hamburger menu button at (1180, 48) on .hamburger-box
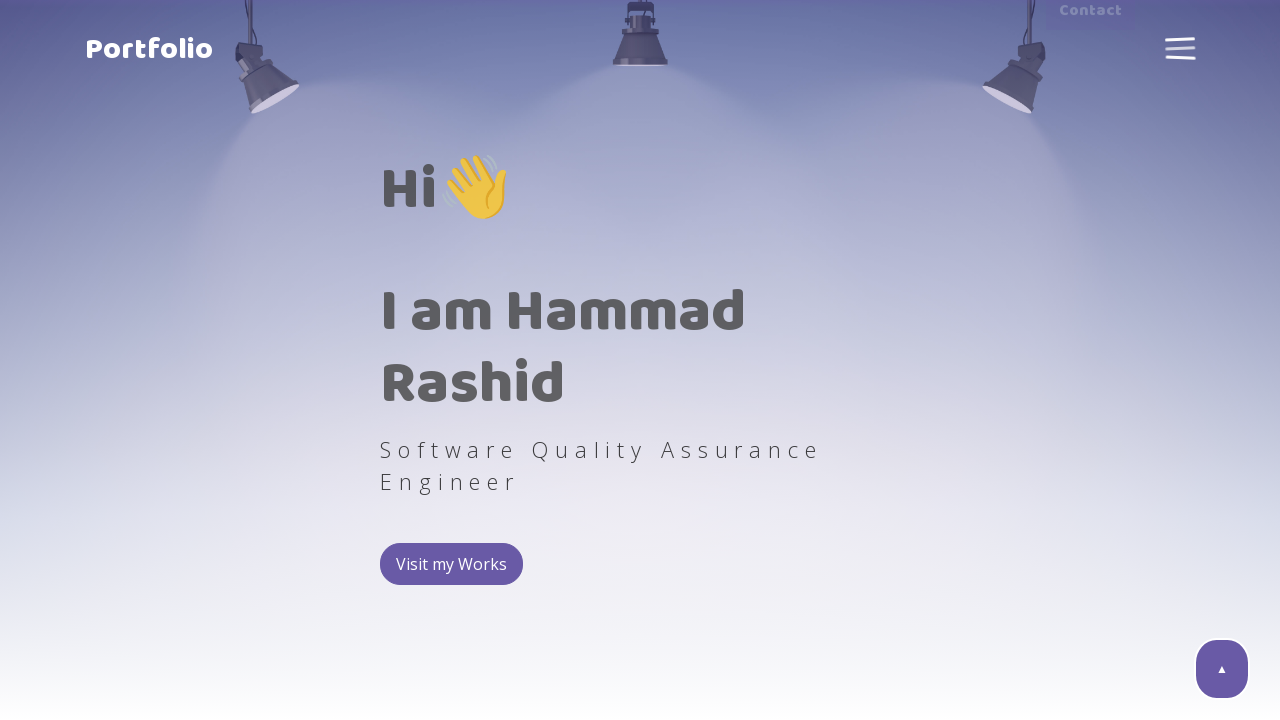

Menu became active
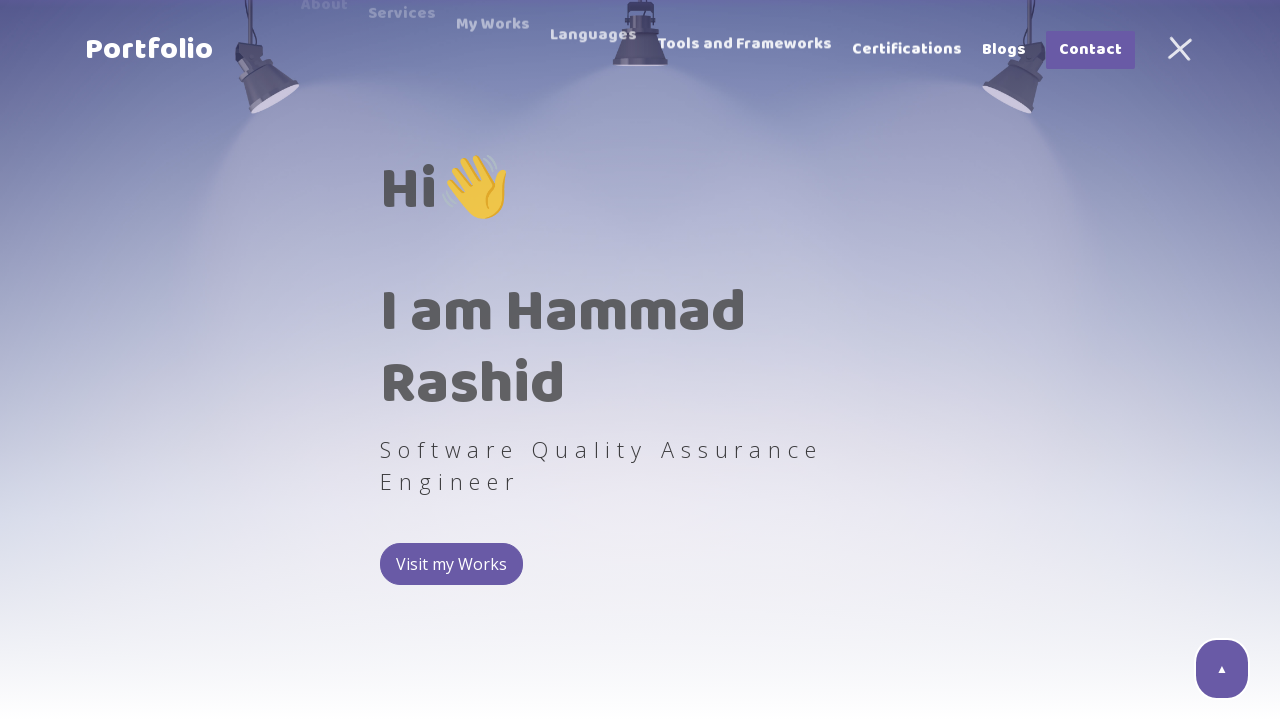

Clicked Contact menu item at (1090, 50) on .item:has-text('Contact')
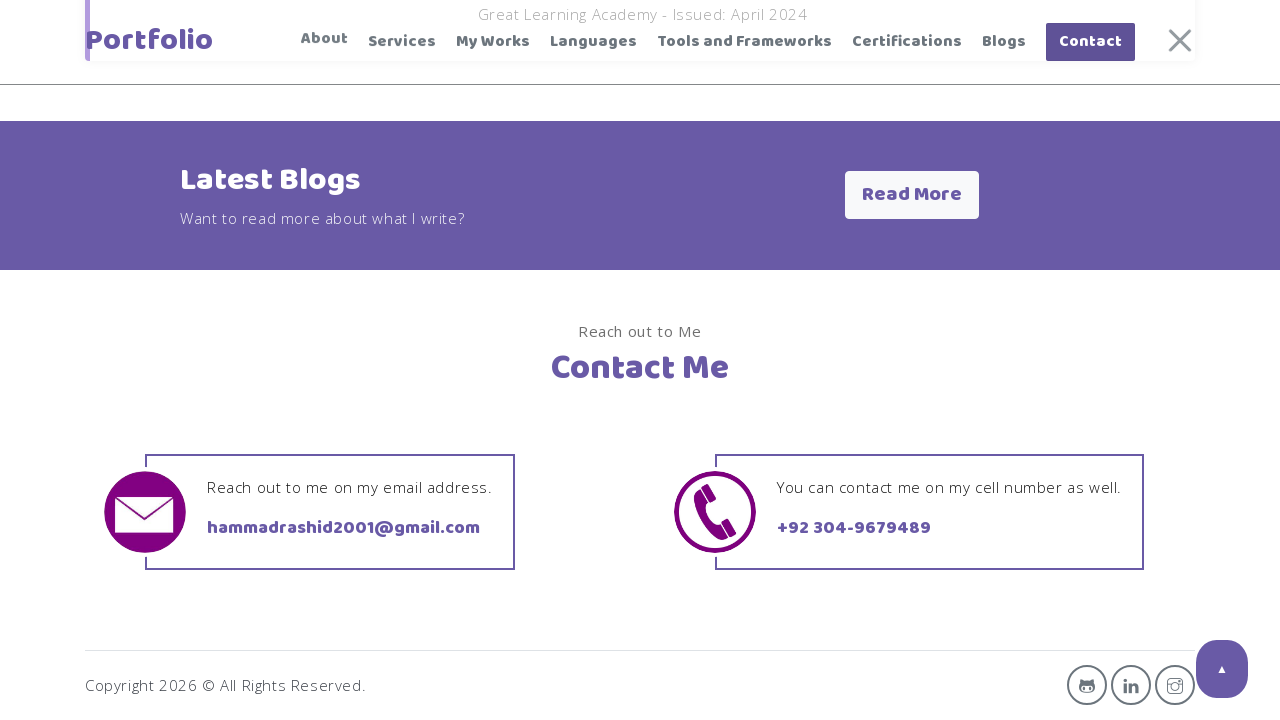

Contact section became visible, confirming navigation was successful
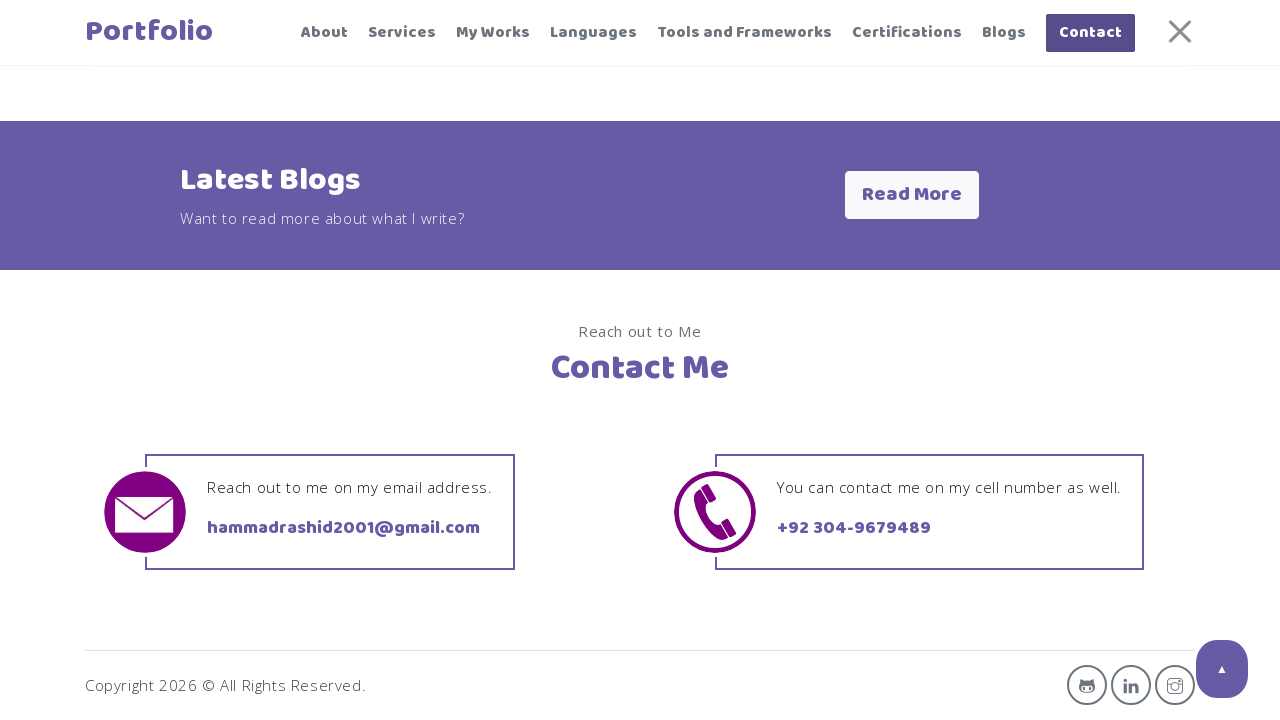

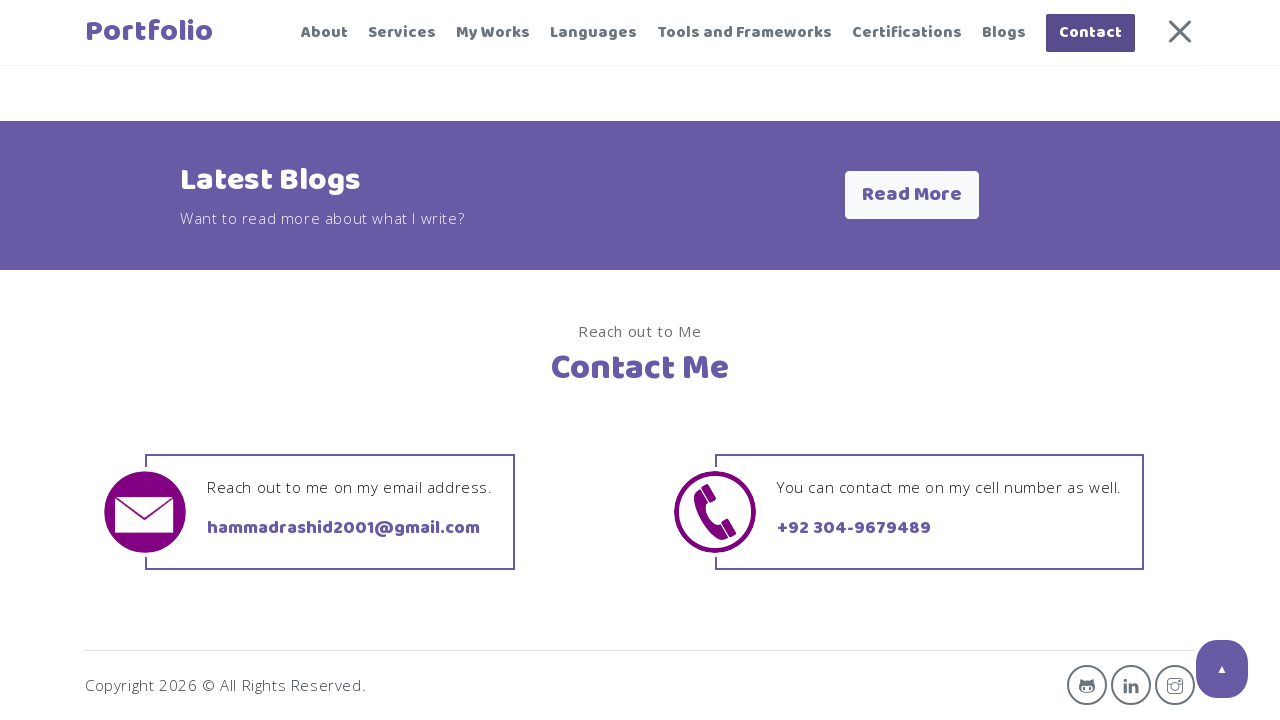